Tests multi-select dropdown functionality by clicking the dropdown and selecting multiple choices from the combo tree

Starting URL: https://www.jqueryscript.net/demo/Drop-Down-Combo-Tree/

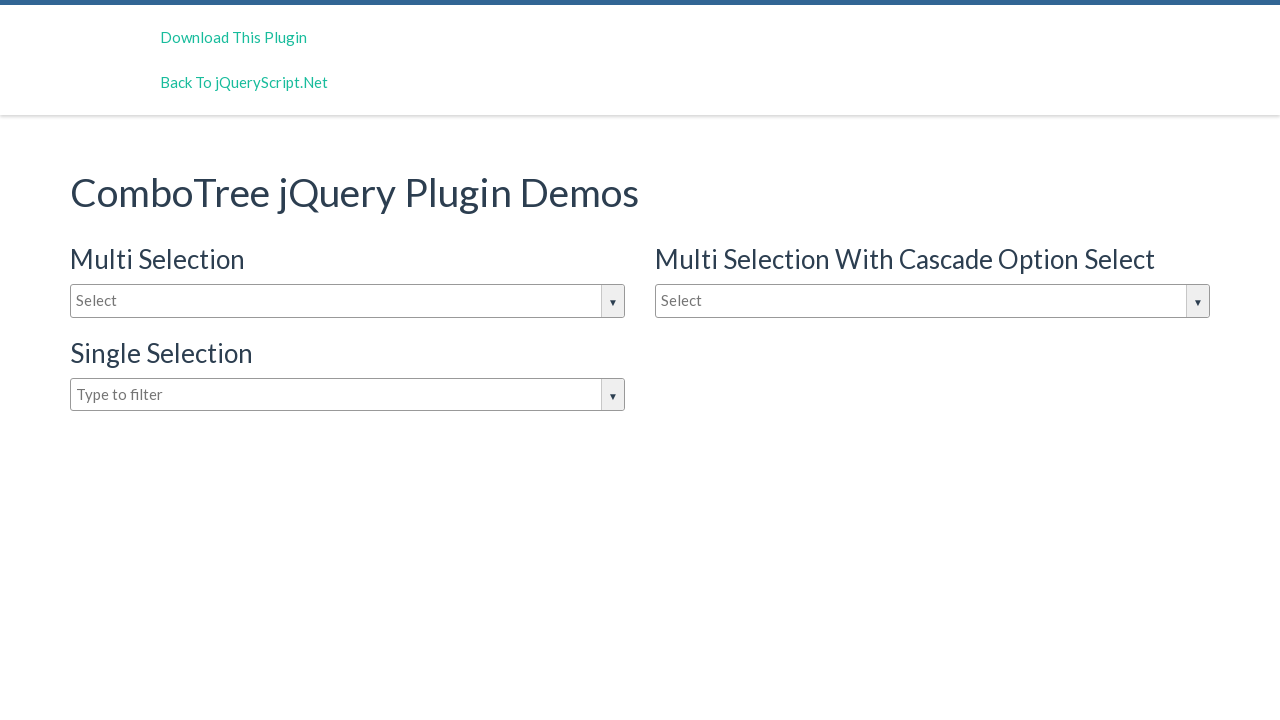

Clicked dropdown input to open options at (348, 301) on #justAnInputBox
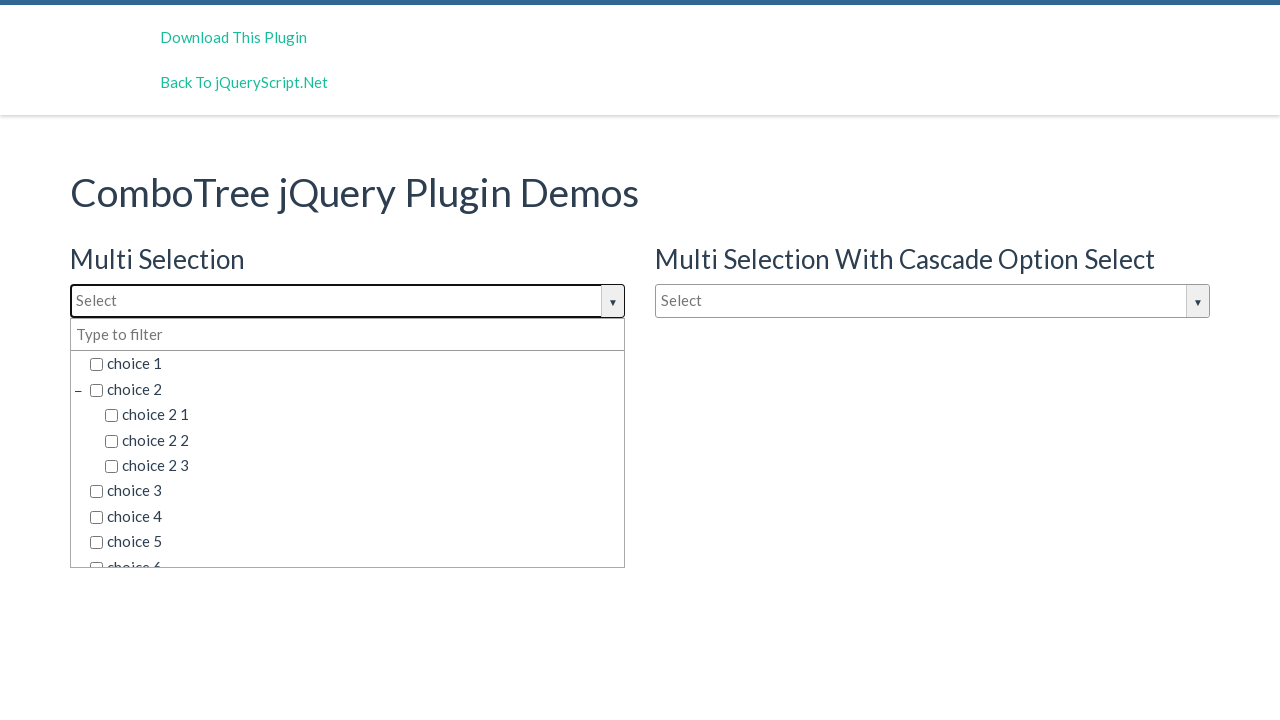

Dropdown options became visible
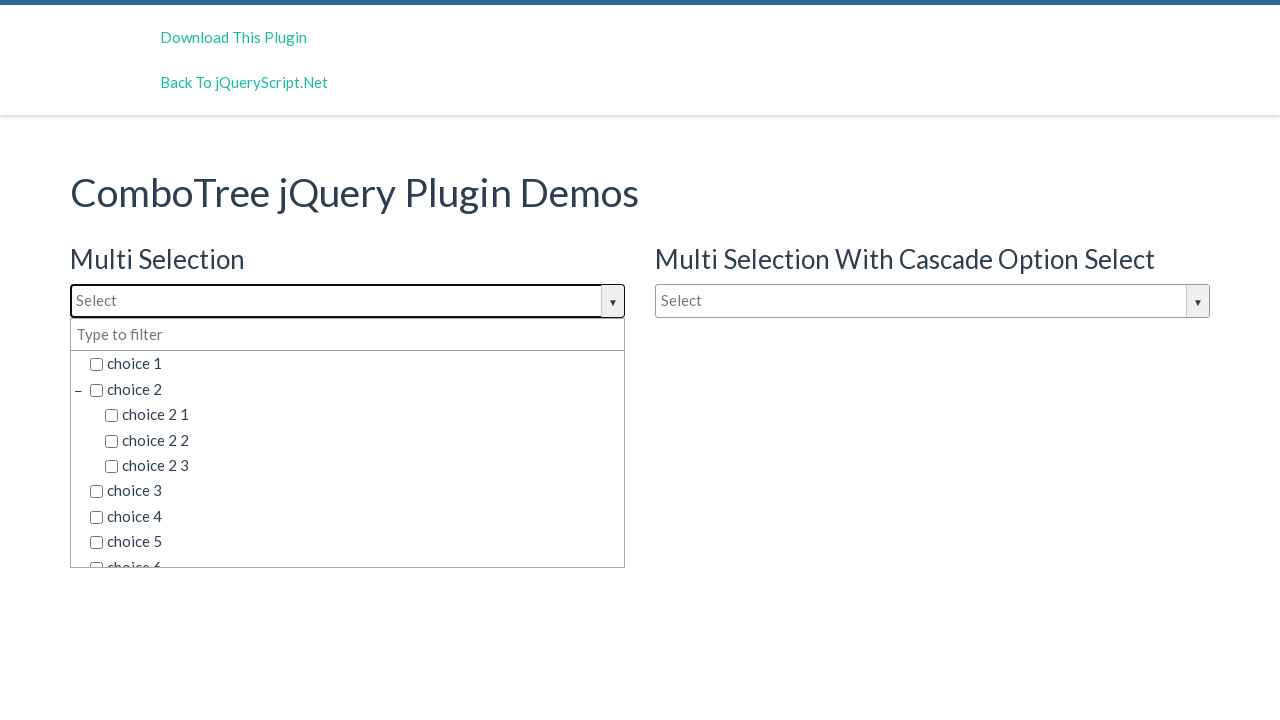

Selected 'choice 2' from dropdown at (355, 389) on span.comboTreeItemTitle >> nth=1
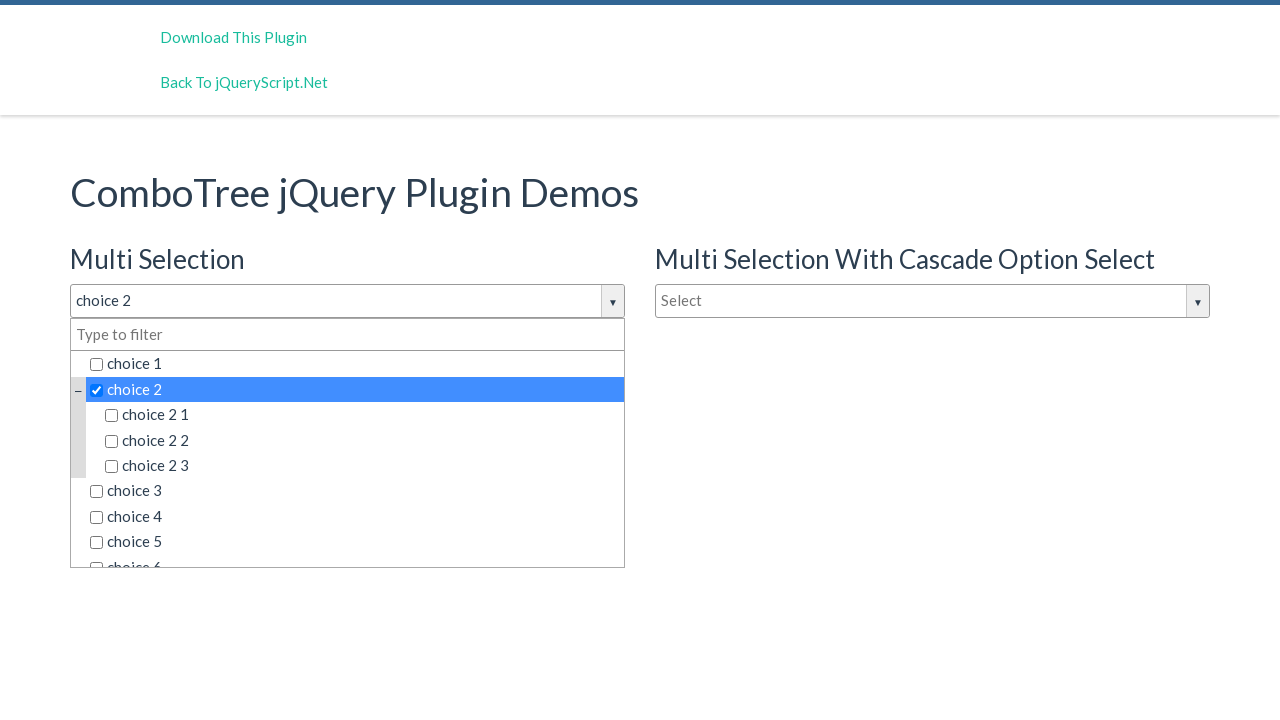

Selected 'choice 2 3' from dropdown at (362, 466) on span.comboTreeItemTitle >> nth=4
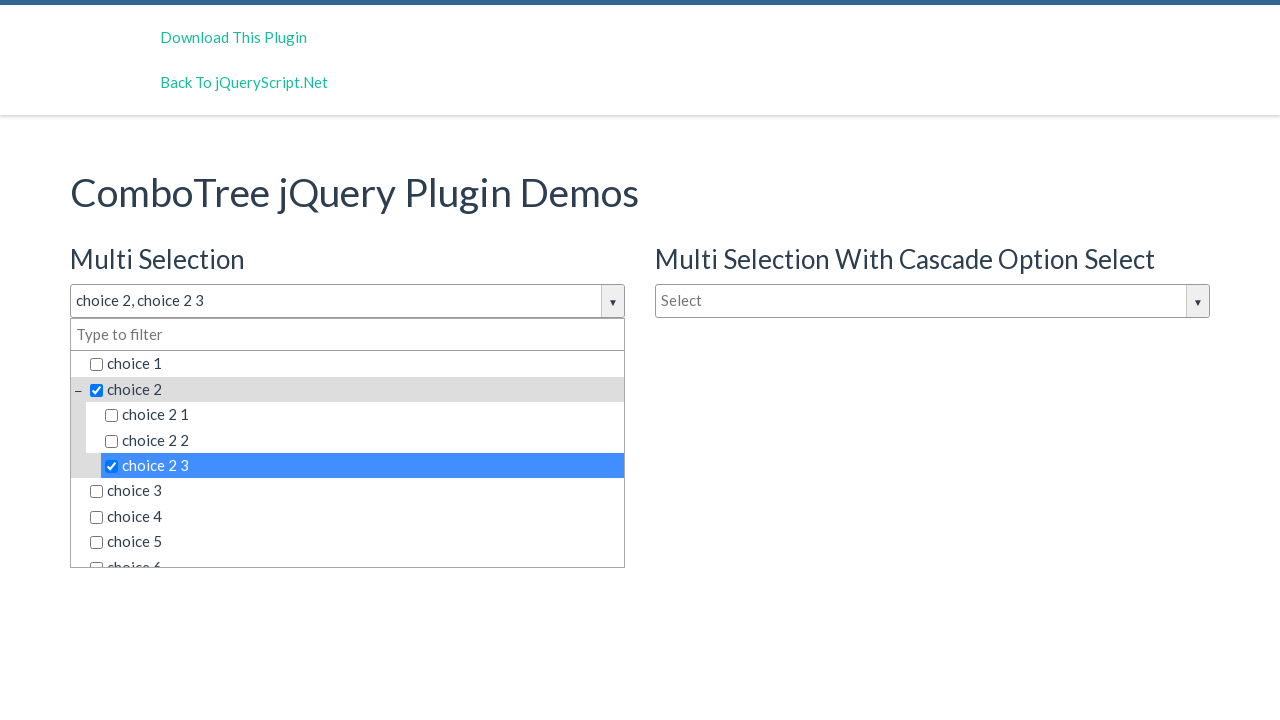

Selected 'choice 7' from dropdown at (355, 554) on span.comboTreeItemTitle >> nth=14
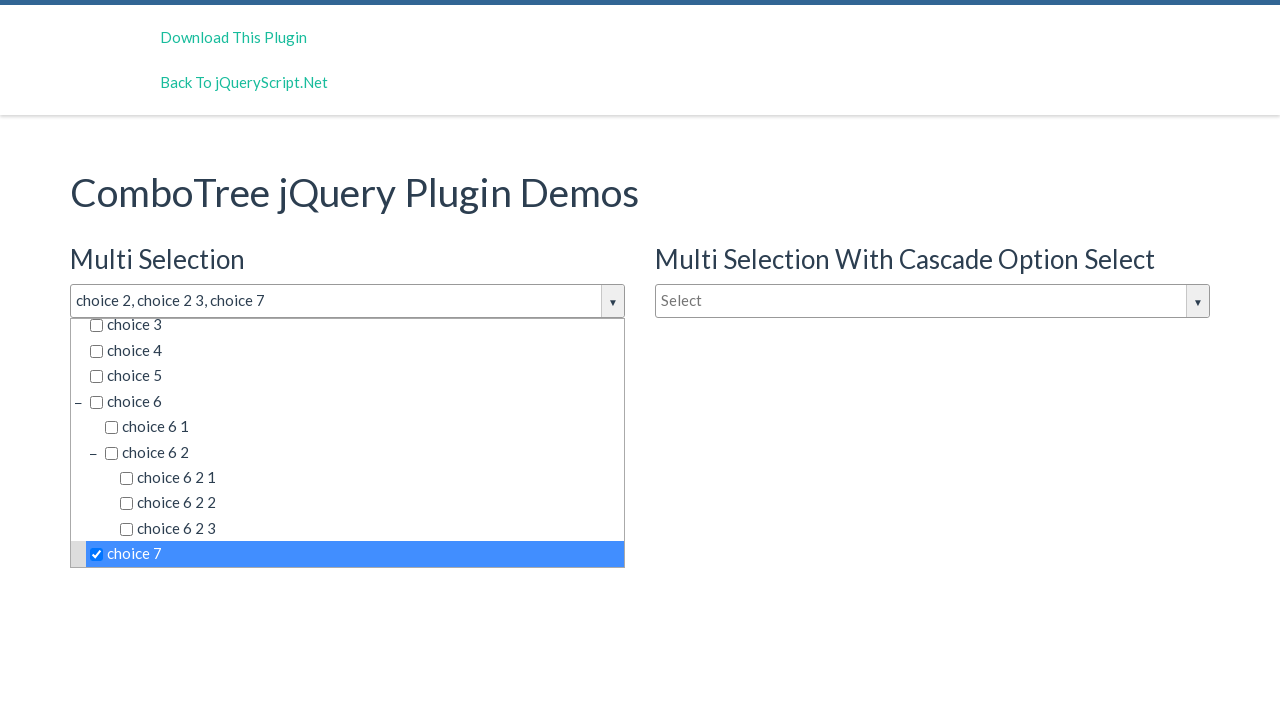

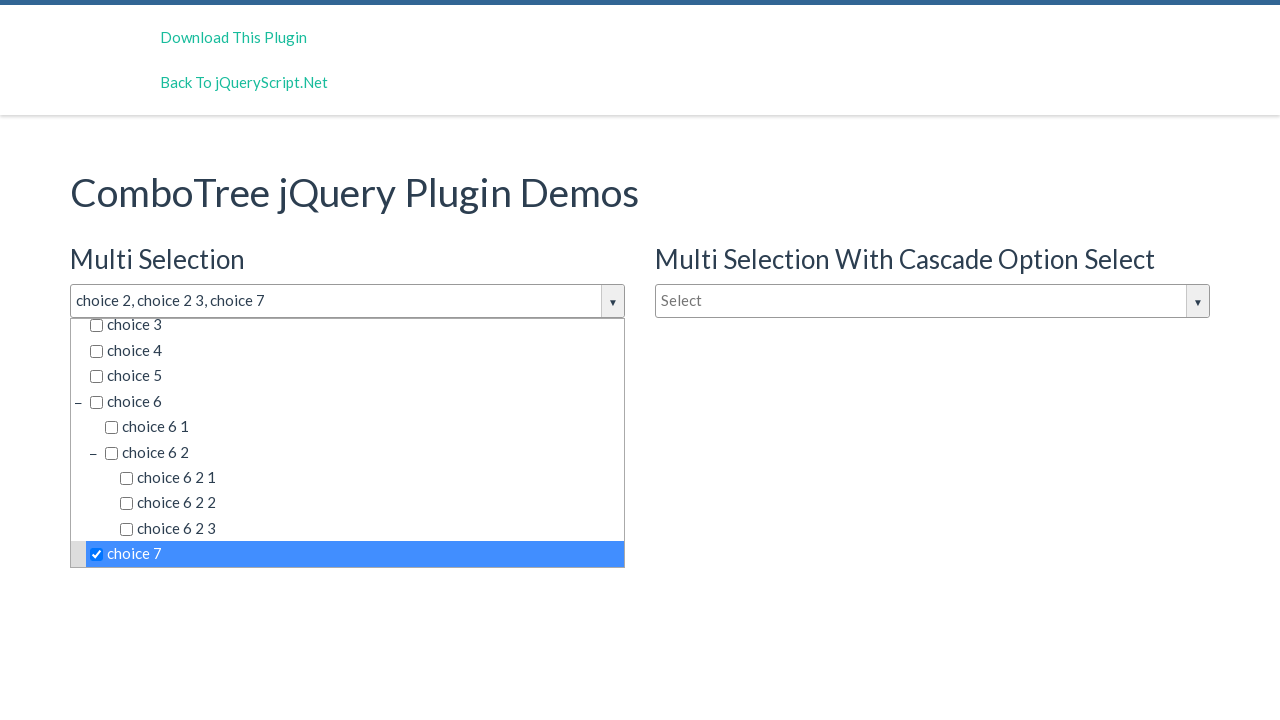